Tests Draft.js rich text editor by typing text with arrow key navigation to insert characters and verify the result

Starting URL: https://draftjs.org/

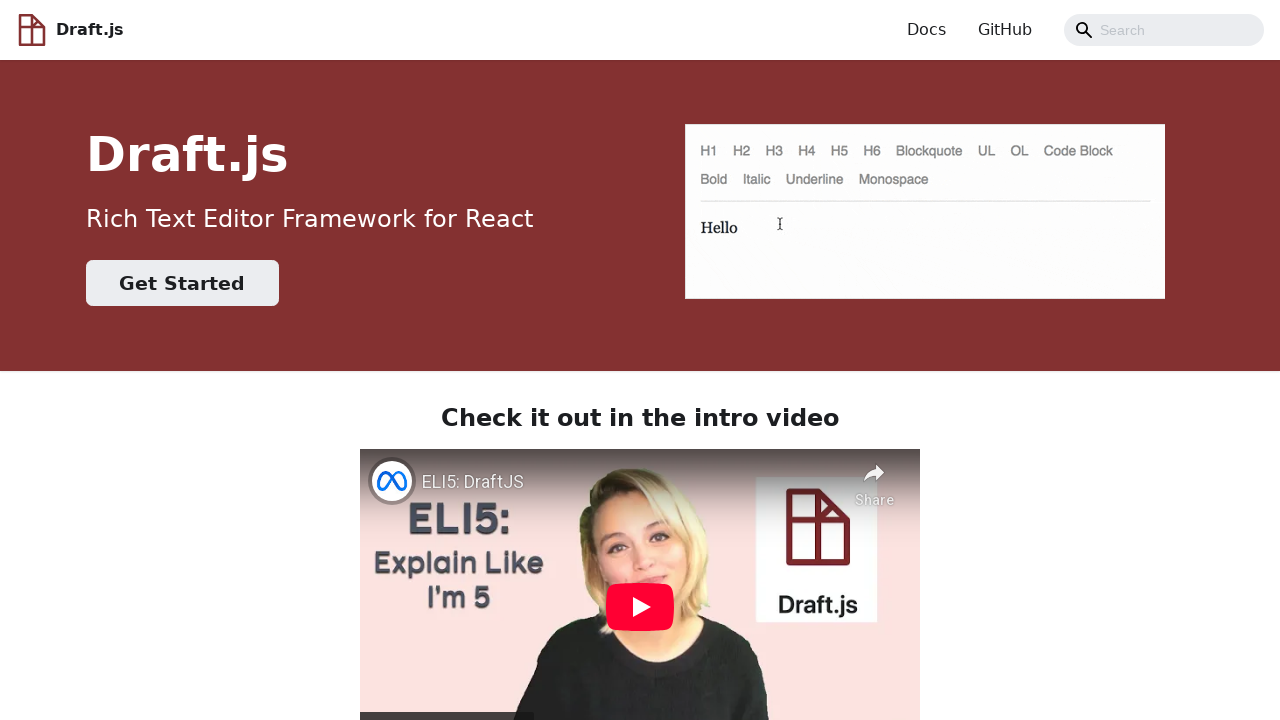

Set viewport size to 1100x400
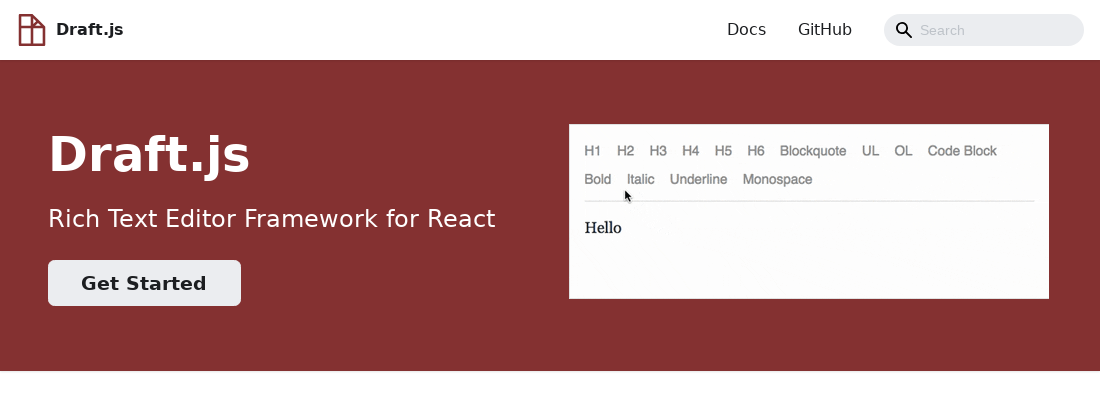

Clicked on Draft.js contentEditable element at (550, 200) on [contentEditable='true']
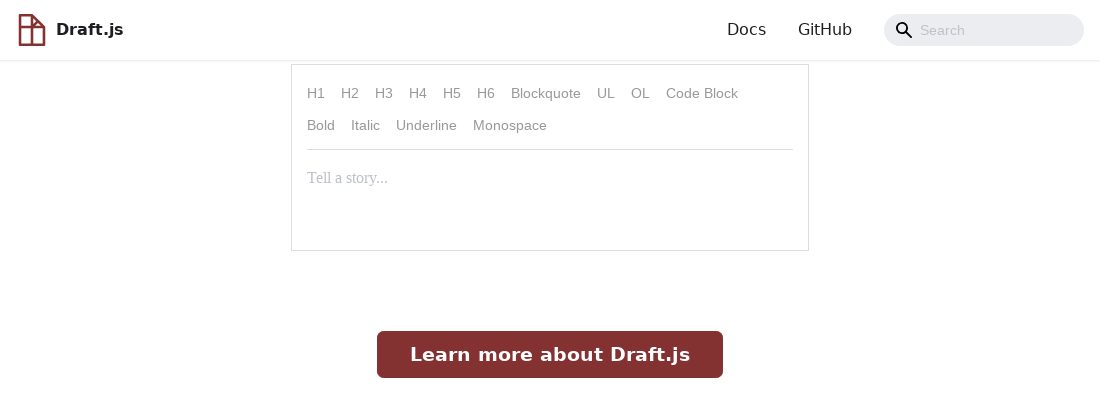

Typed initial text 'la-la-la'
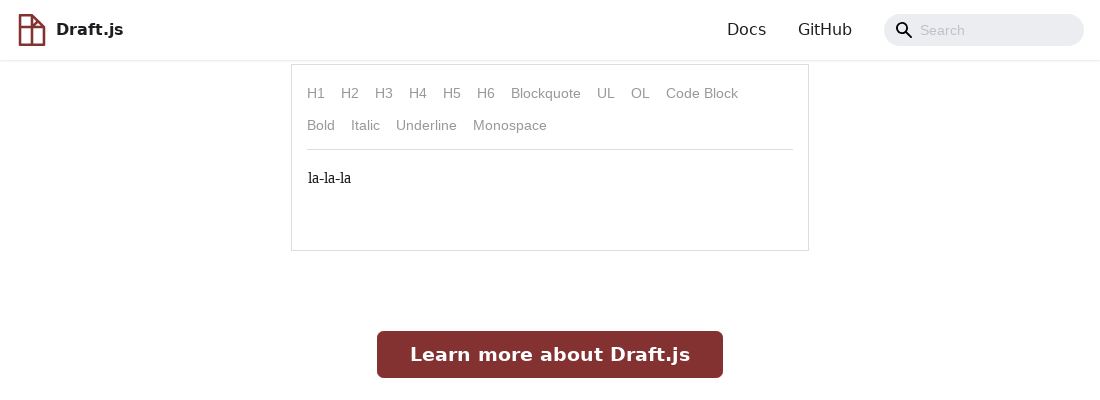

Pressed left arrow key (1st time)
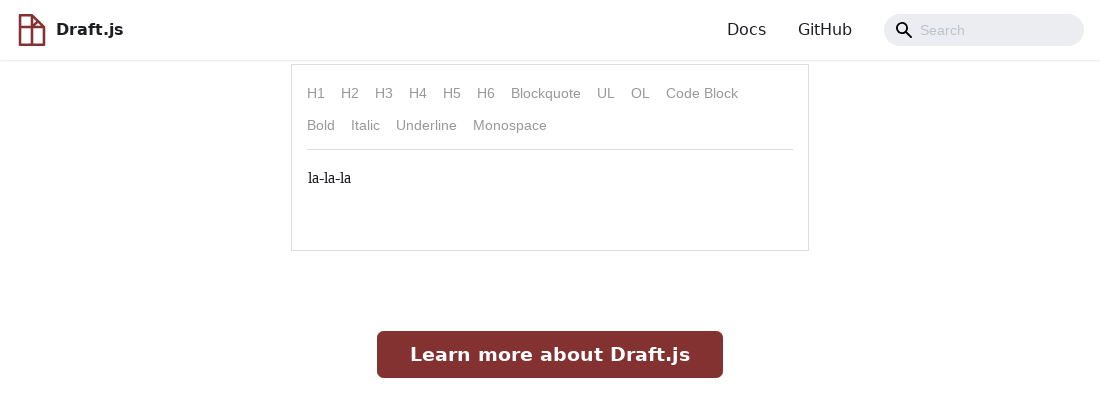

Pressed left arrow key (2nd time)
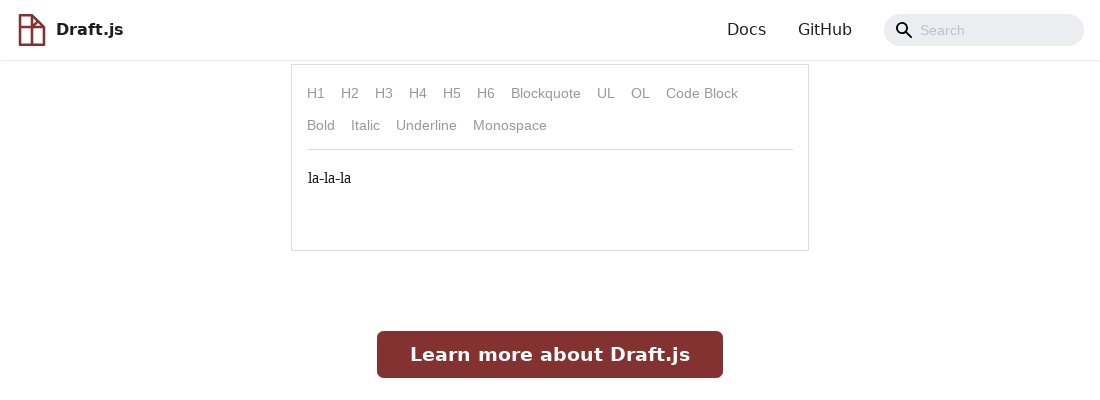

Pressed left arrow key (3rd time) - cursor positioned
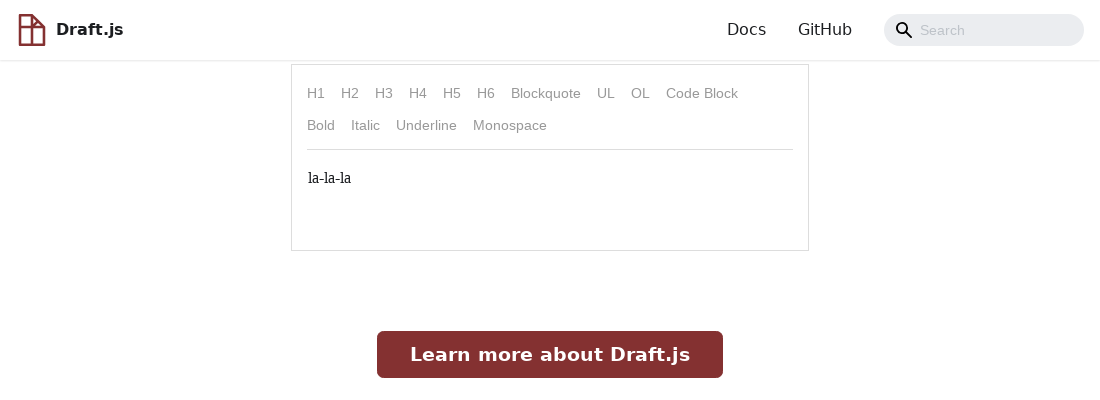

Typed '-lo' at cursor position
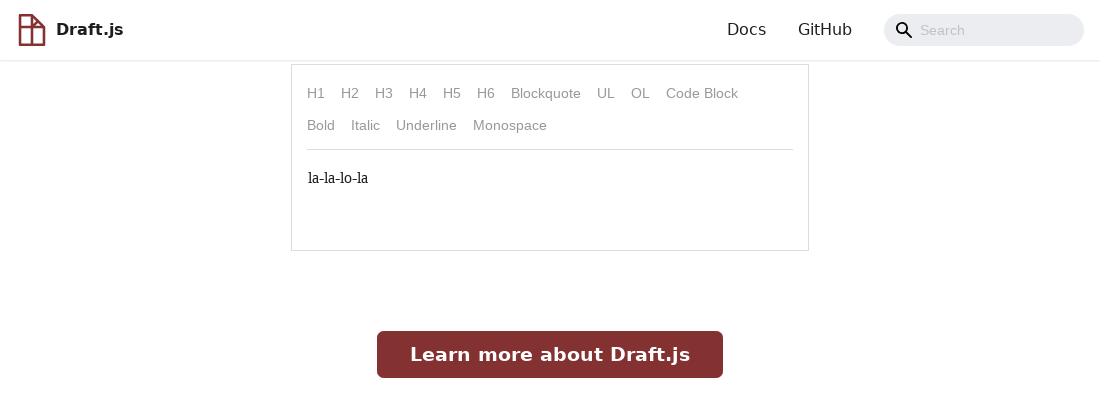

Verified contentEditable text contains 'la-la-lo-la'
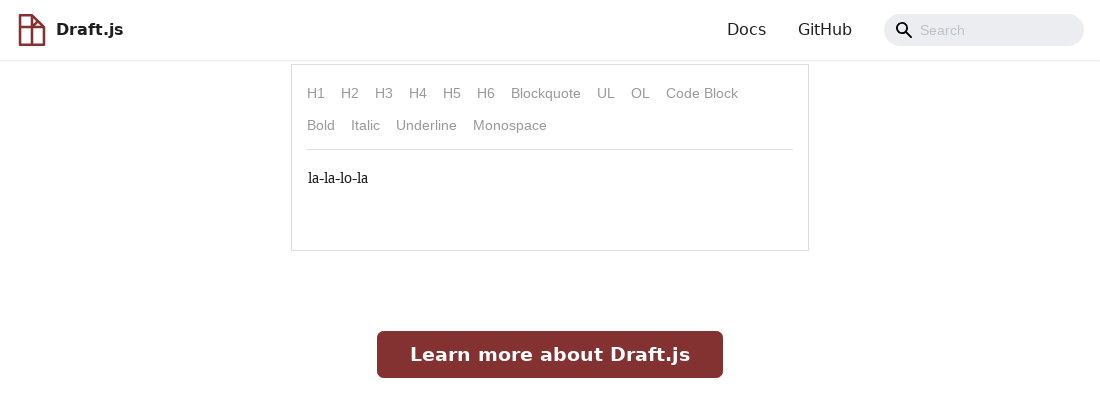

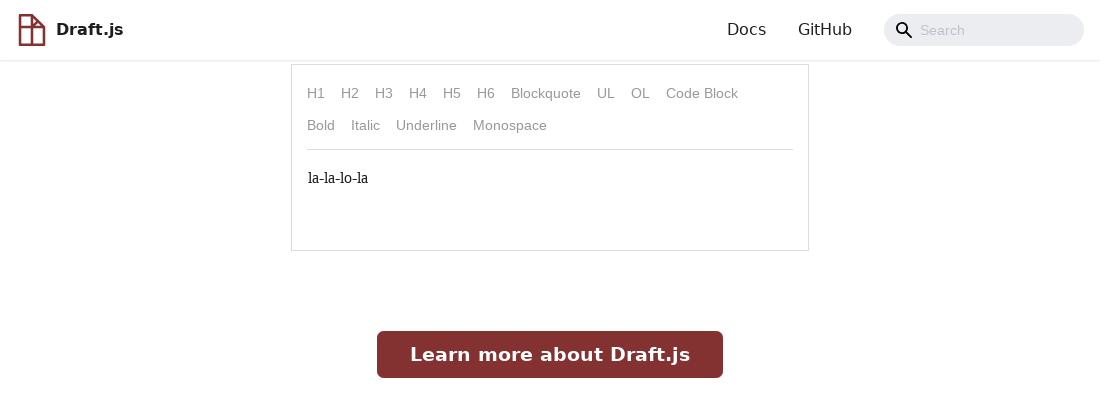